Tests calculator addition operation by clicking buttons 1 + 2 and verifying the result equals 3

Starting URL: https://testpages.eviltester.com/styled/apps/calculator.html

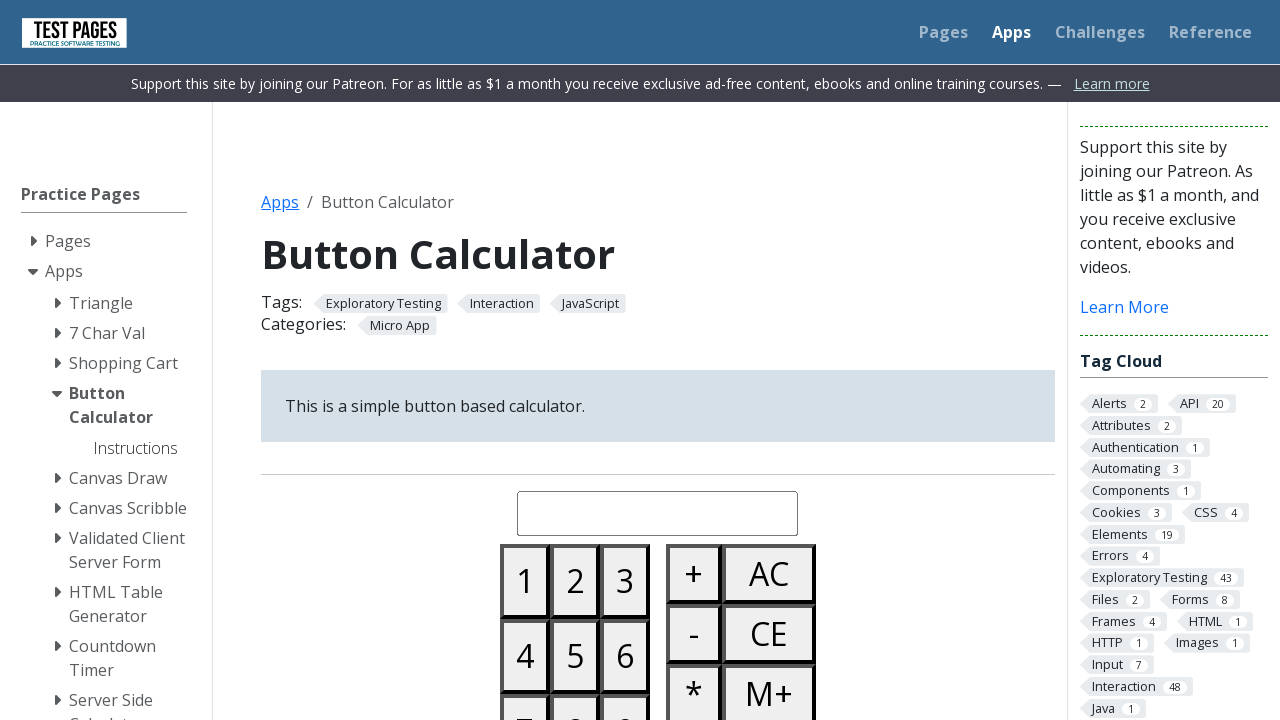

Clicked button 1 at (525, 581) on #button01
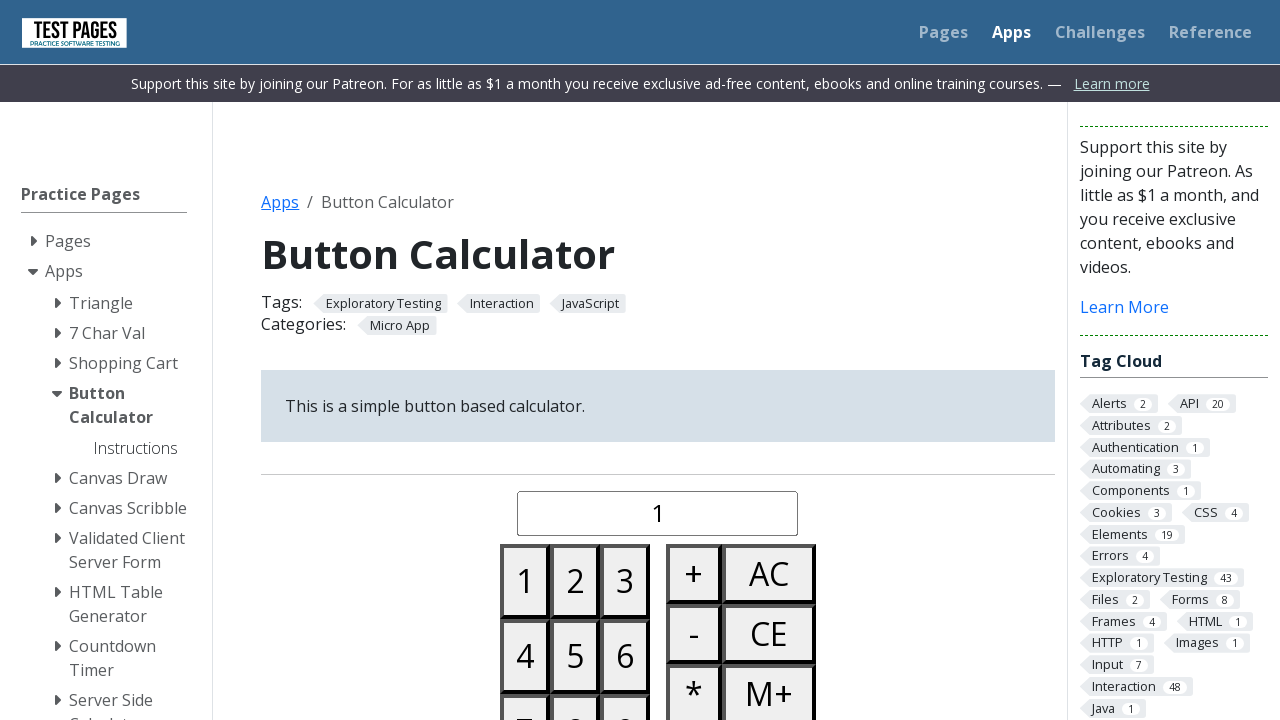

Clicked plus button at (694, 574) on #buttonplus
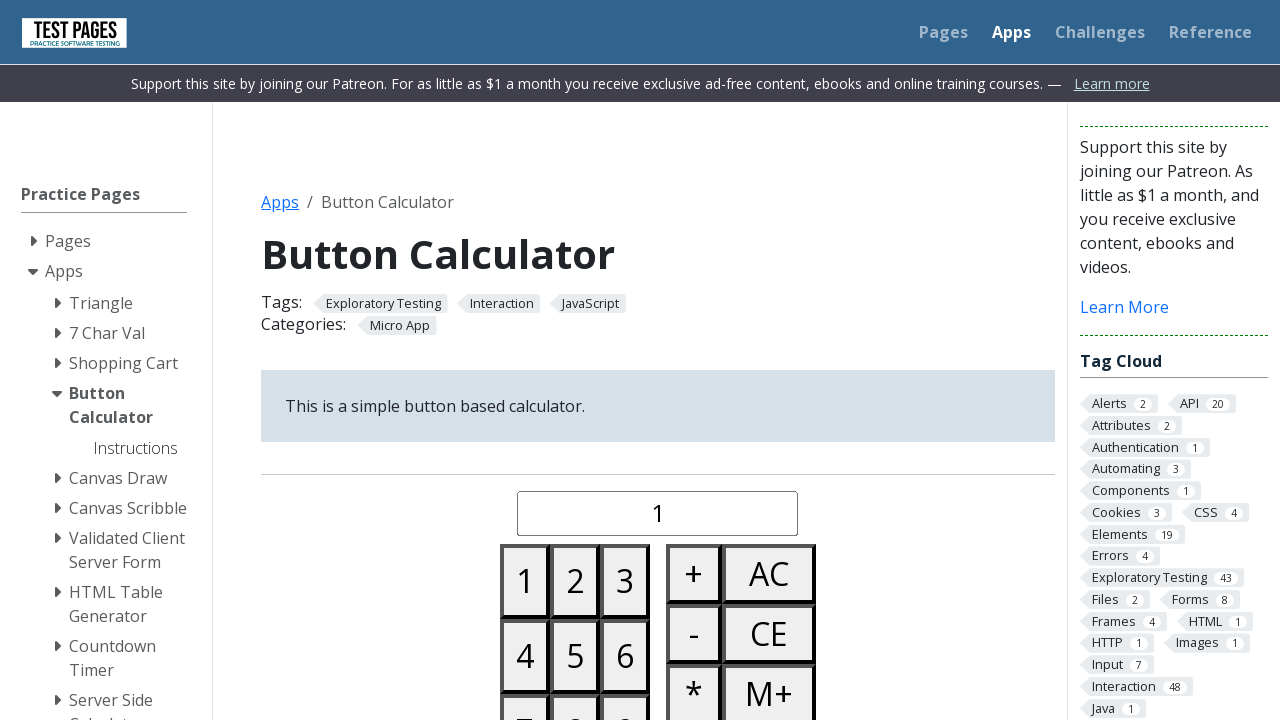

Clicked button 2 at (575, 581) on #button02
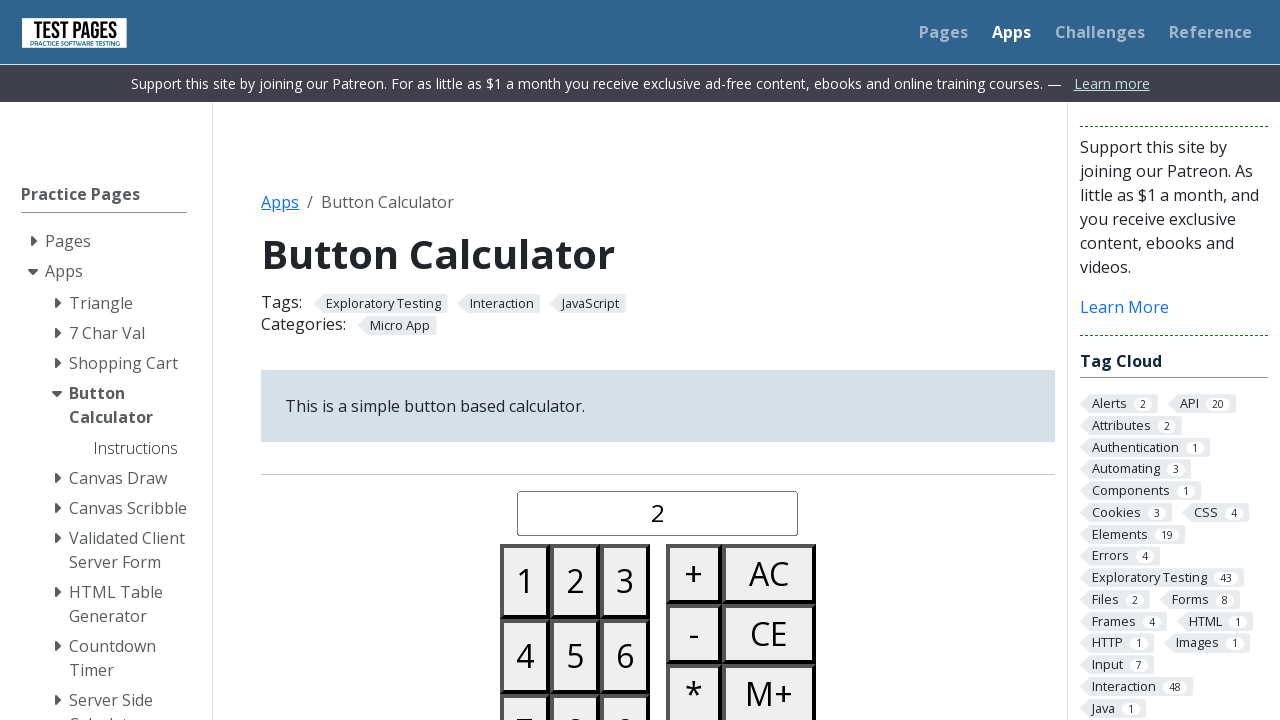

Clicked equals button at (694, 360) on #buttonequals
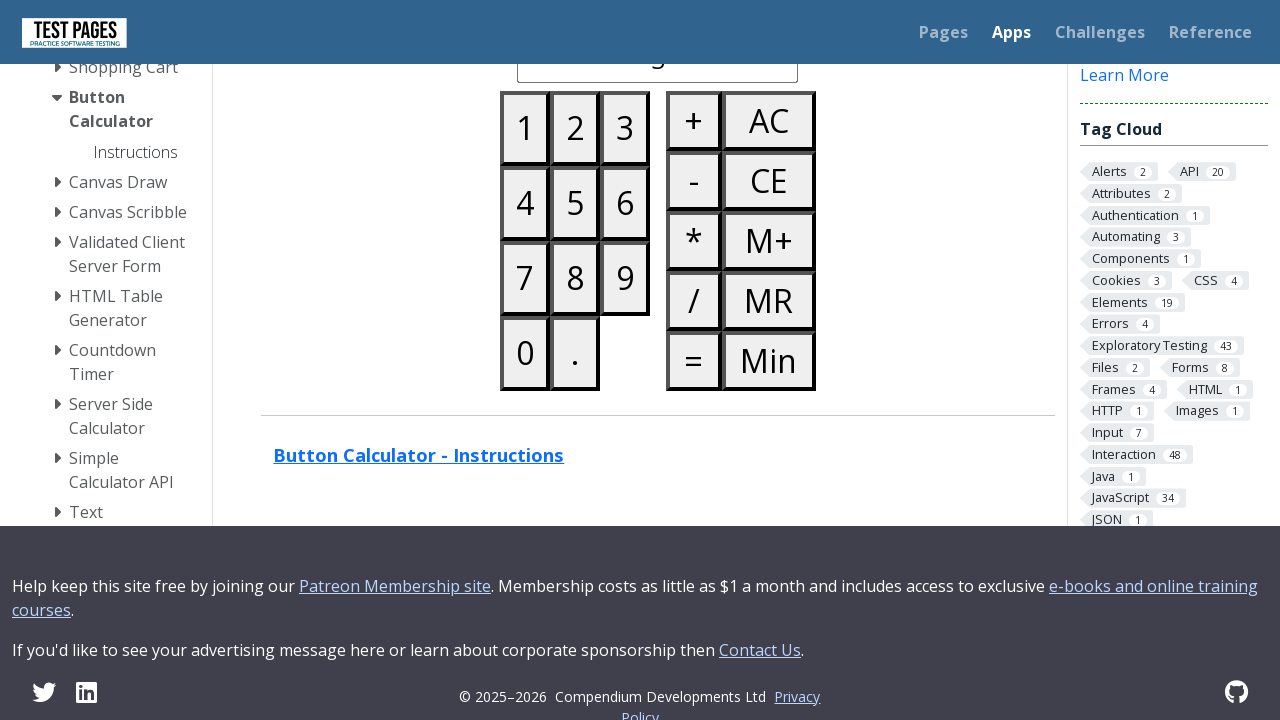

Retrieved calculated display result
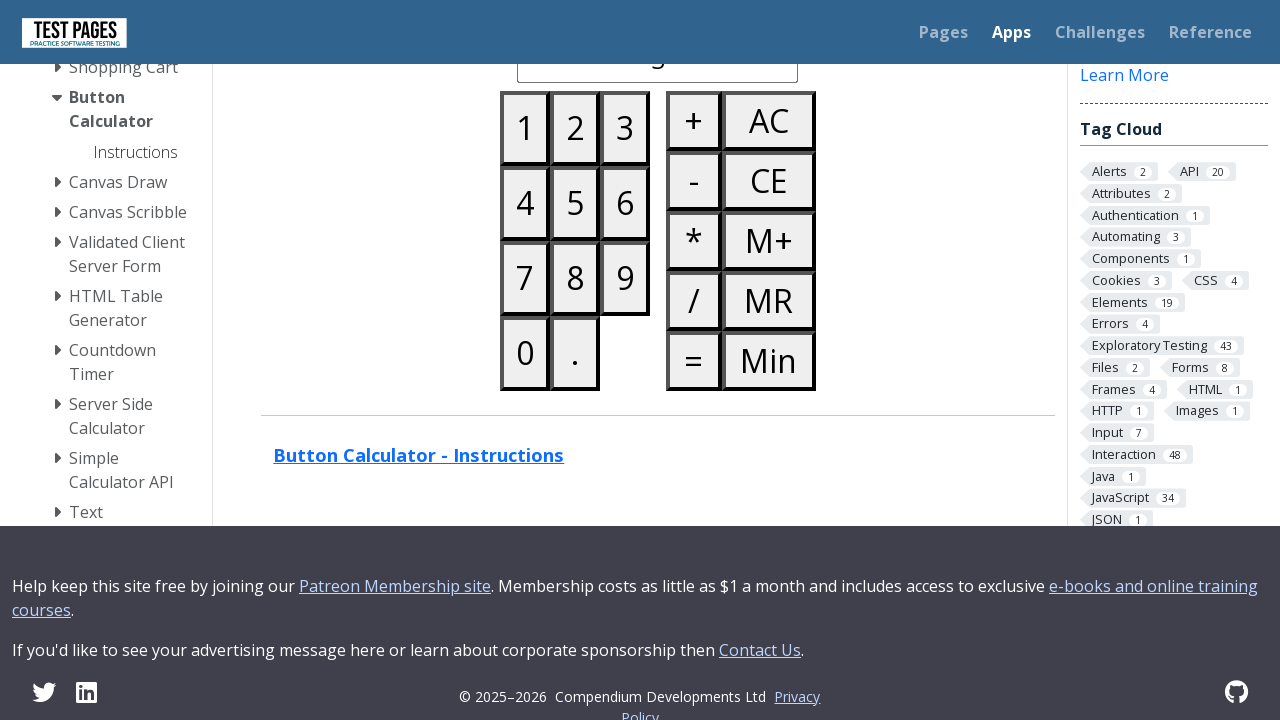

Verified result equals 3
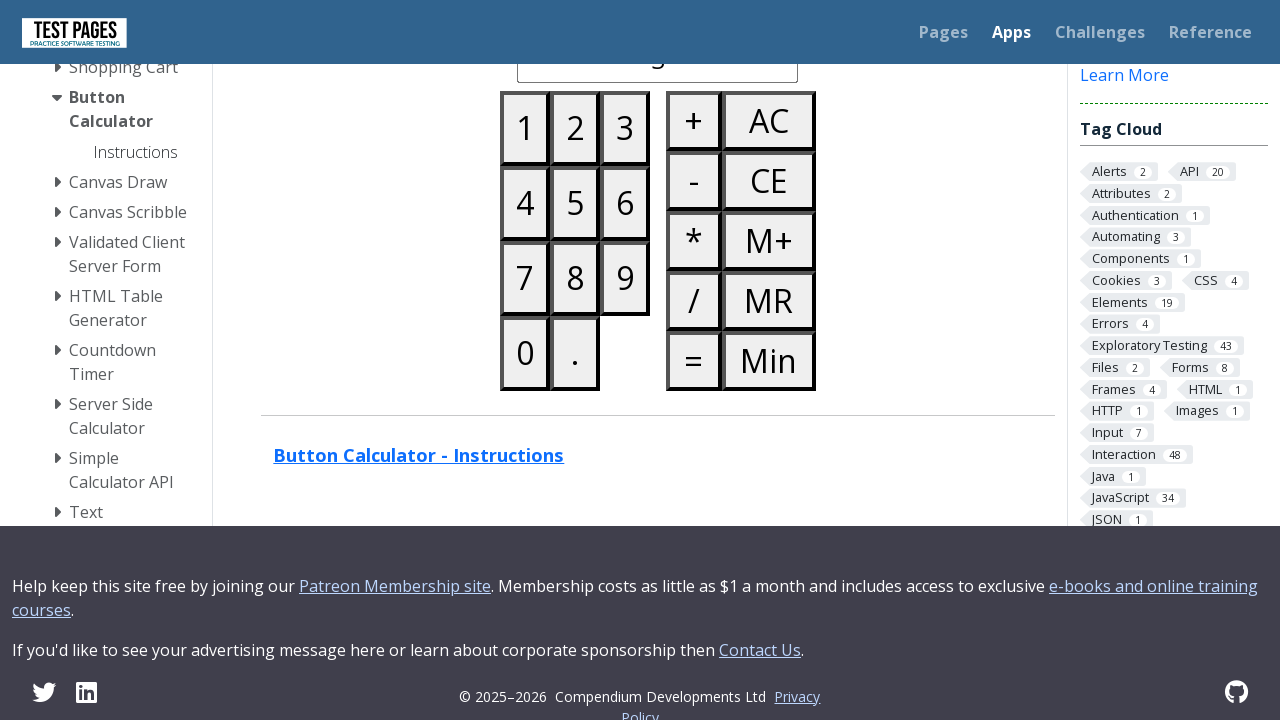

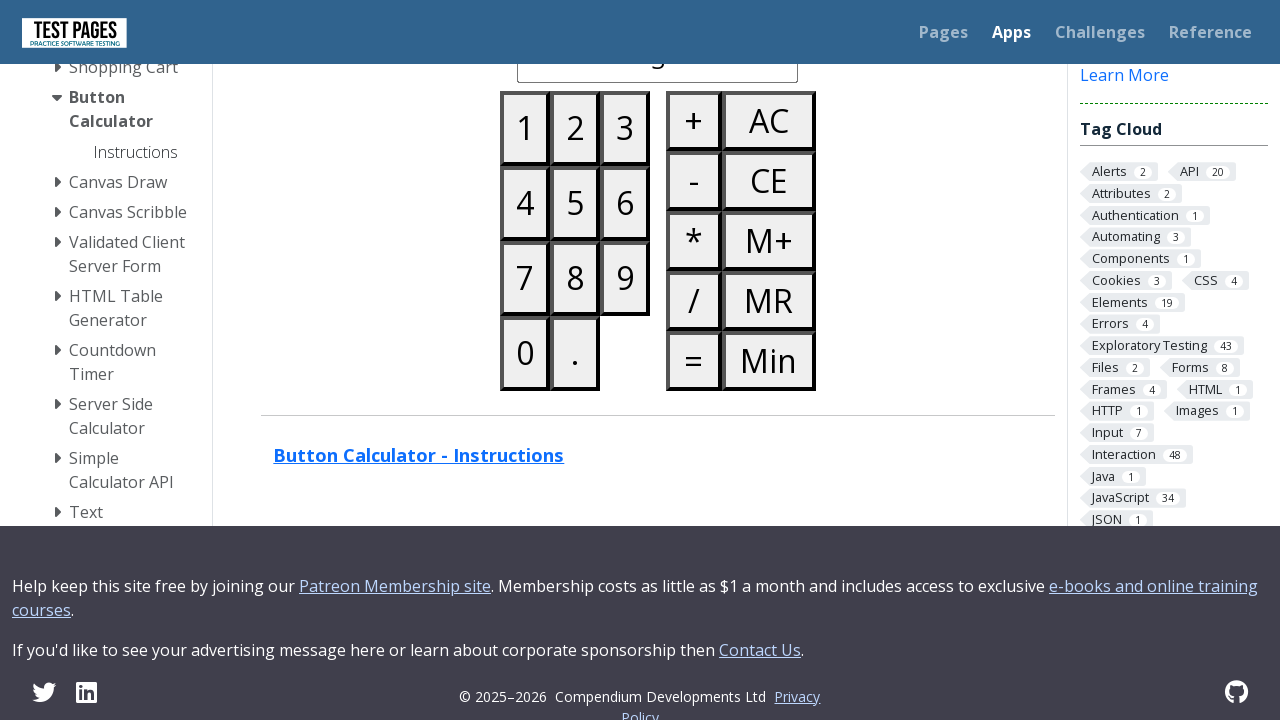